Tests drag and drop functionality by dragging an element and dropping it onto a target area

Starting URL: https://jqueryui.com/resources/demos/droppable/default.html

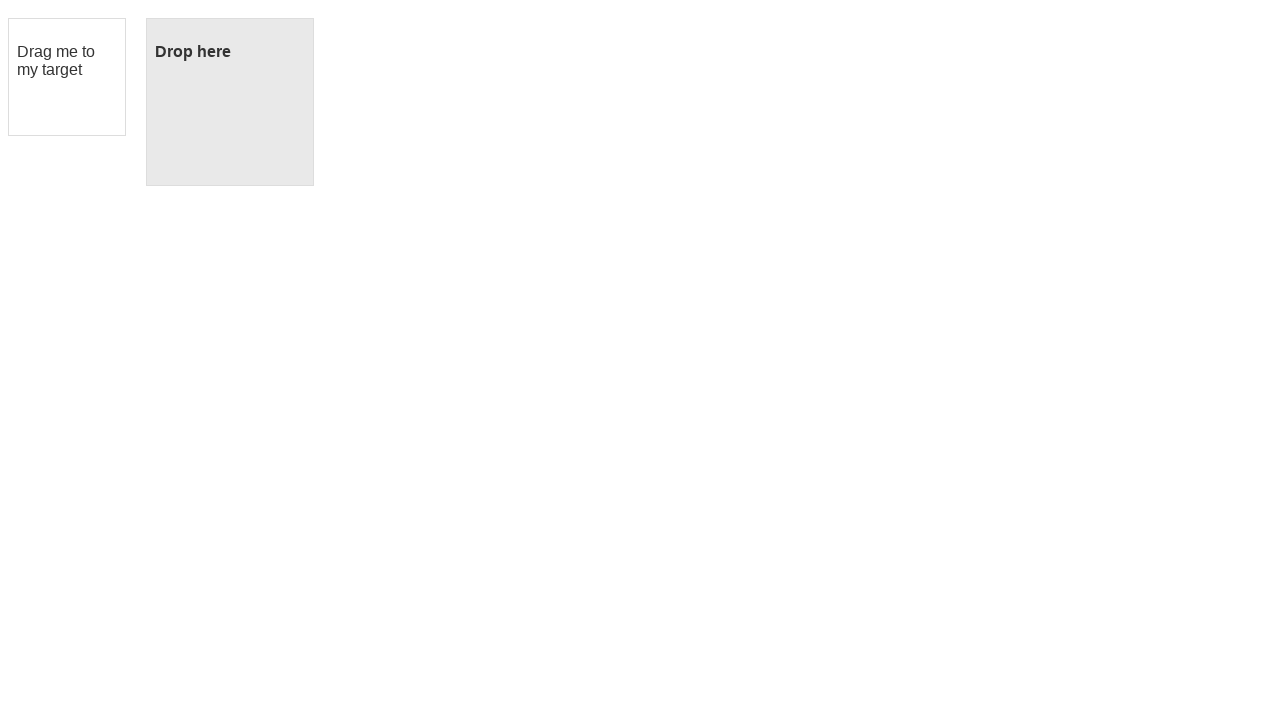

Located draggable element with ID 'draggable'
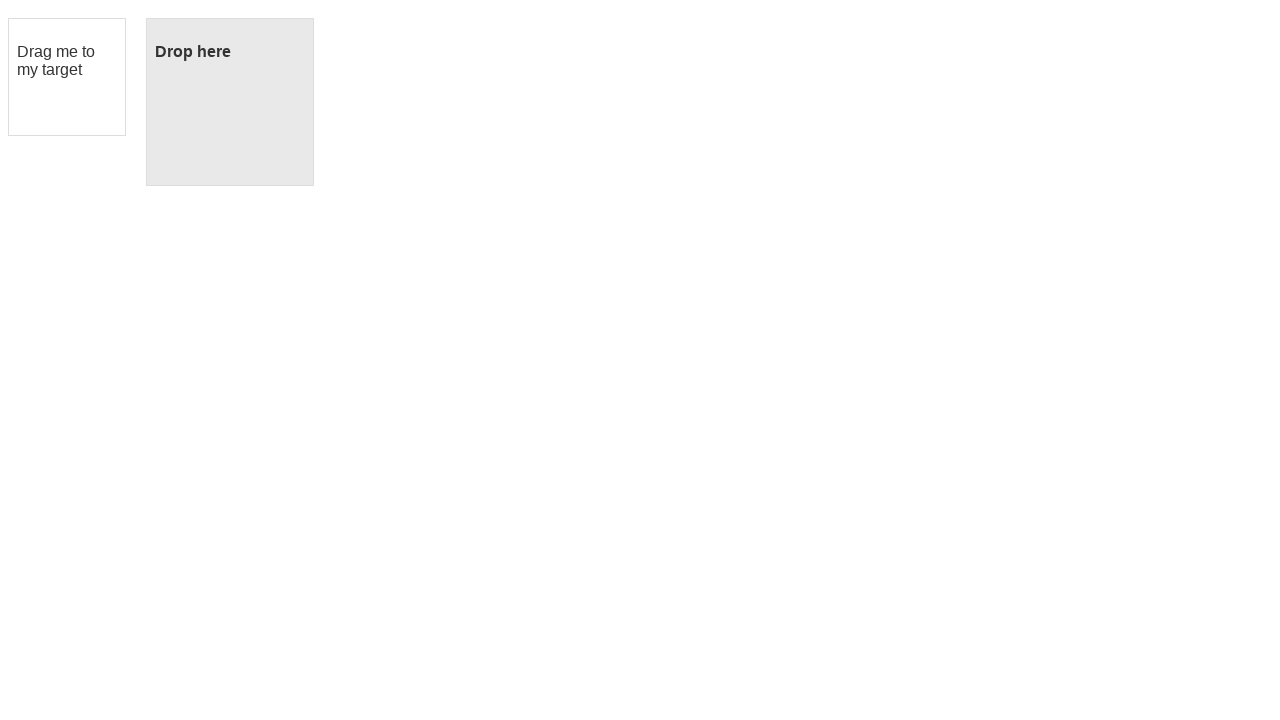

Located droppable target element with ID 'droppable'
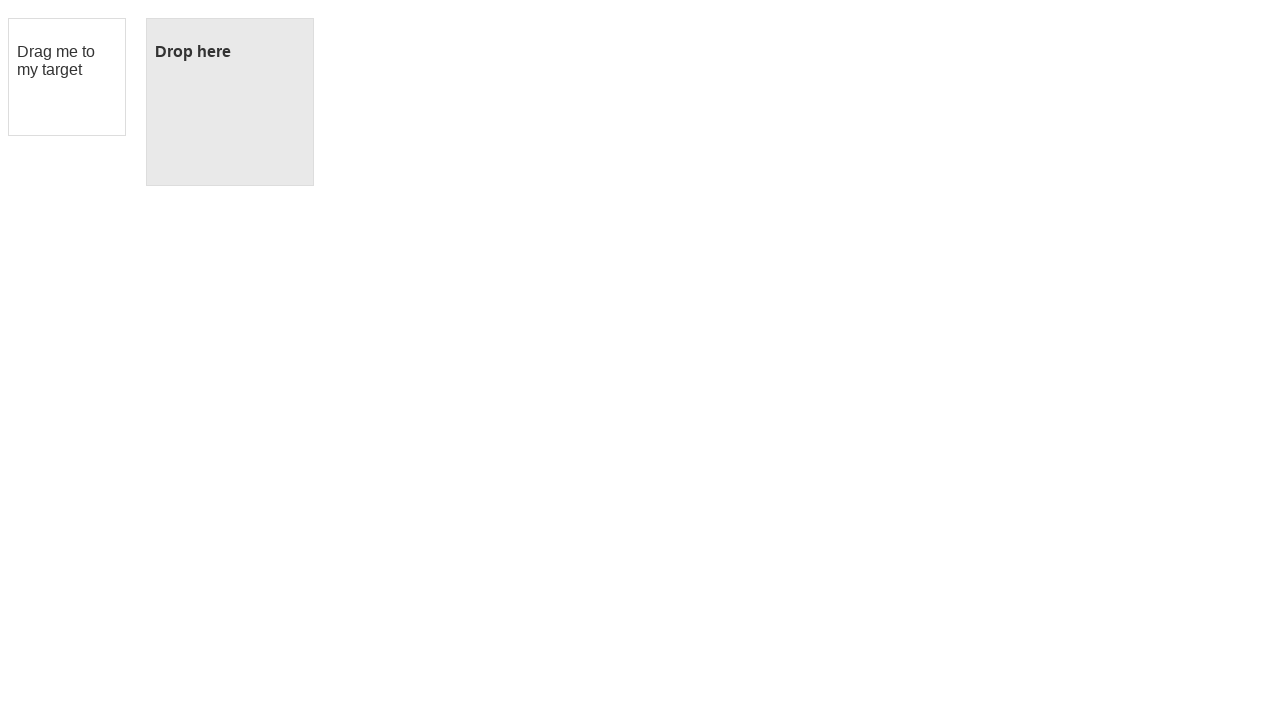

Dragged draggable element onto droppable target area at (230, 102)
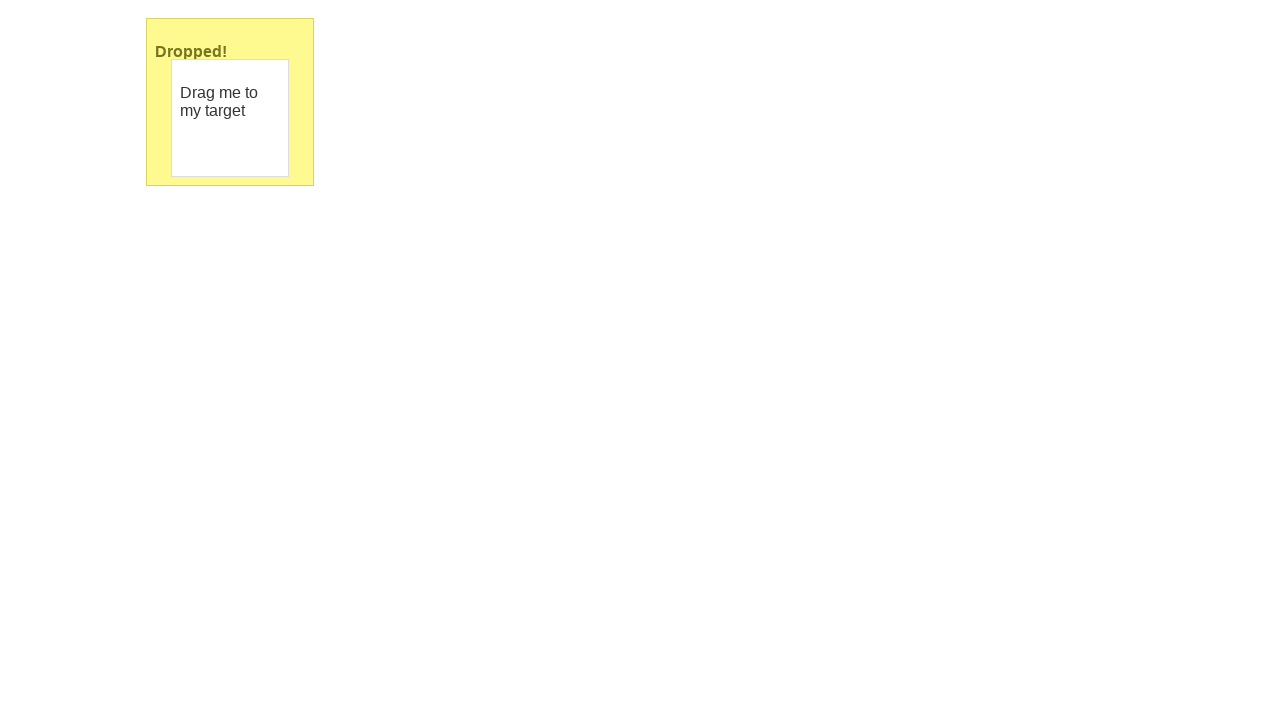

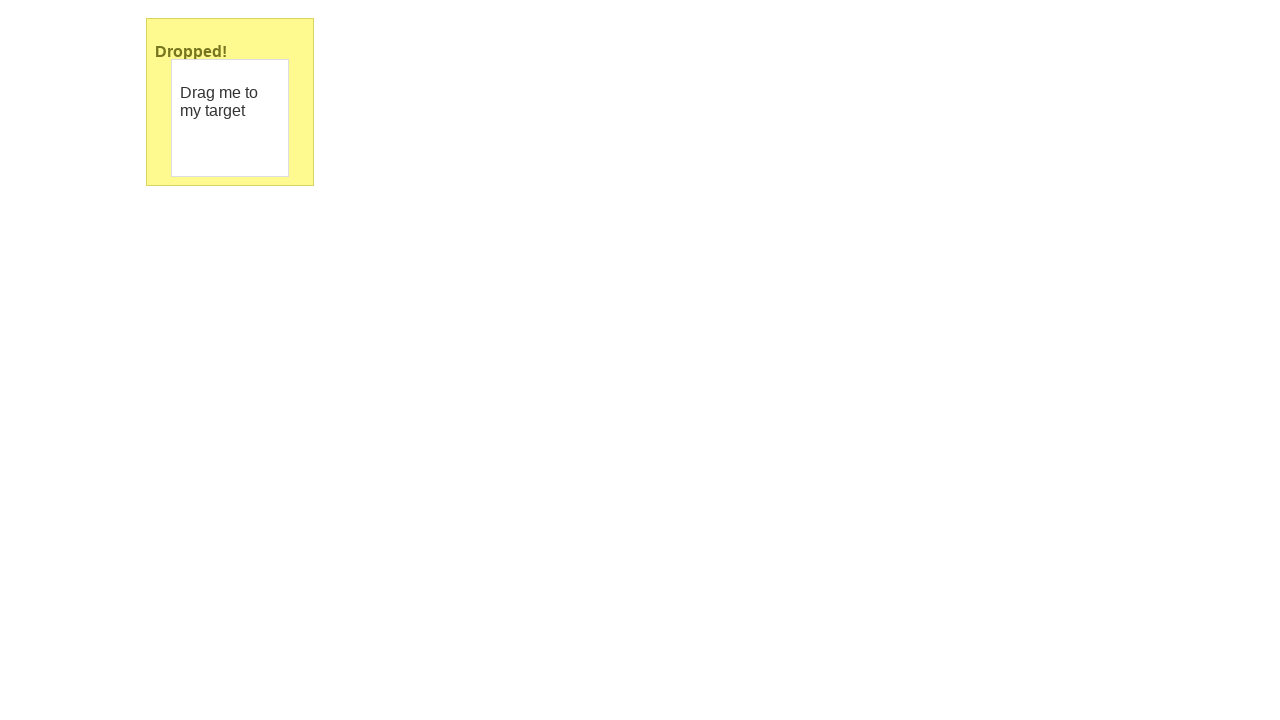